Tests static dropdown functionality by selecting options using three different methods: by index, by visible text, and by value on a flight booking practice page.

Starting URL: https://rahulshettyacademy.com/dropdownsPractise/

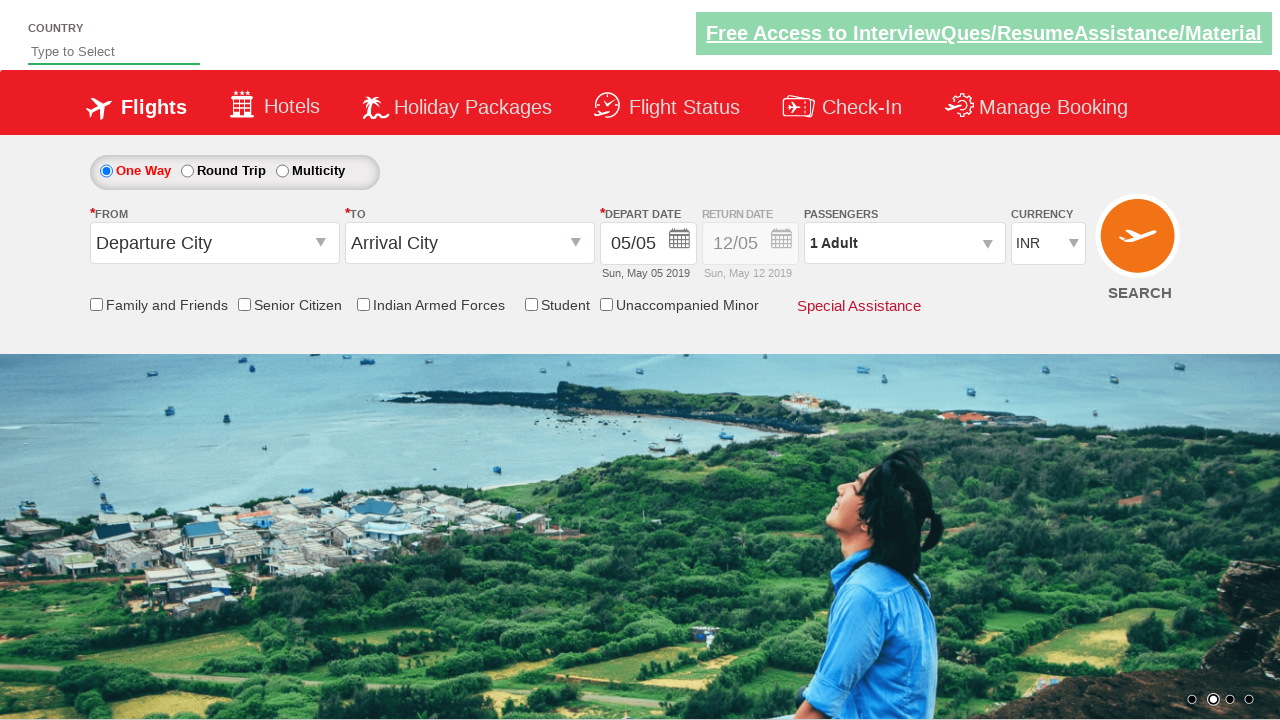

Waited for currency dropdown to load
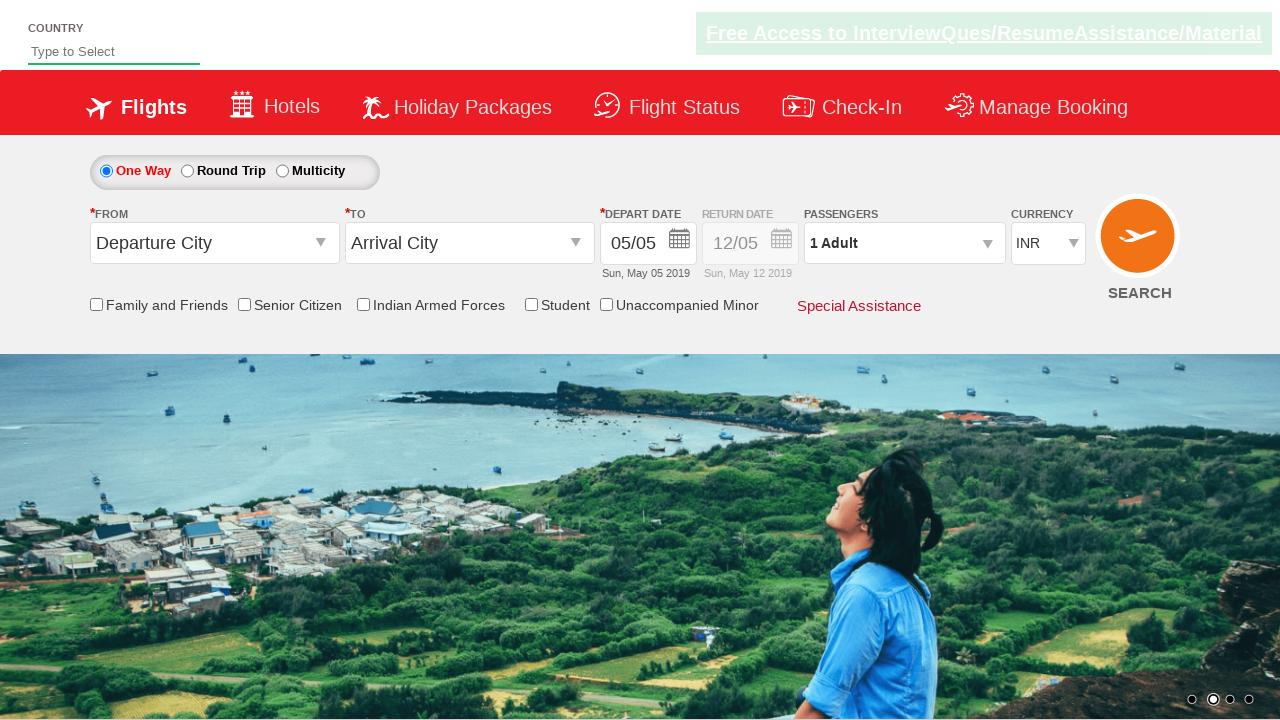

Selected dropdown option by index 3 (4th option) on #ctl00_mainContent_DropDownListCurrency
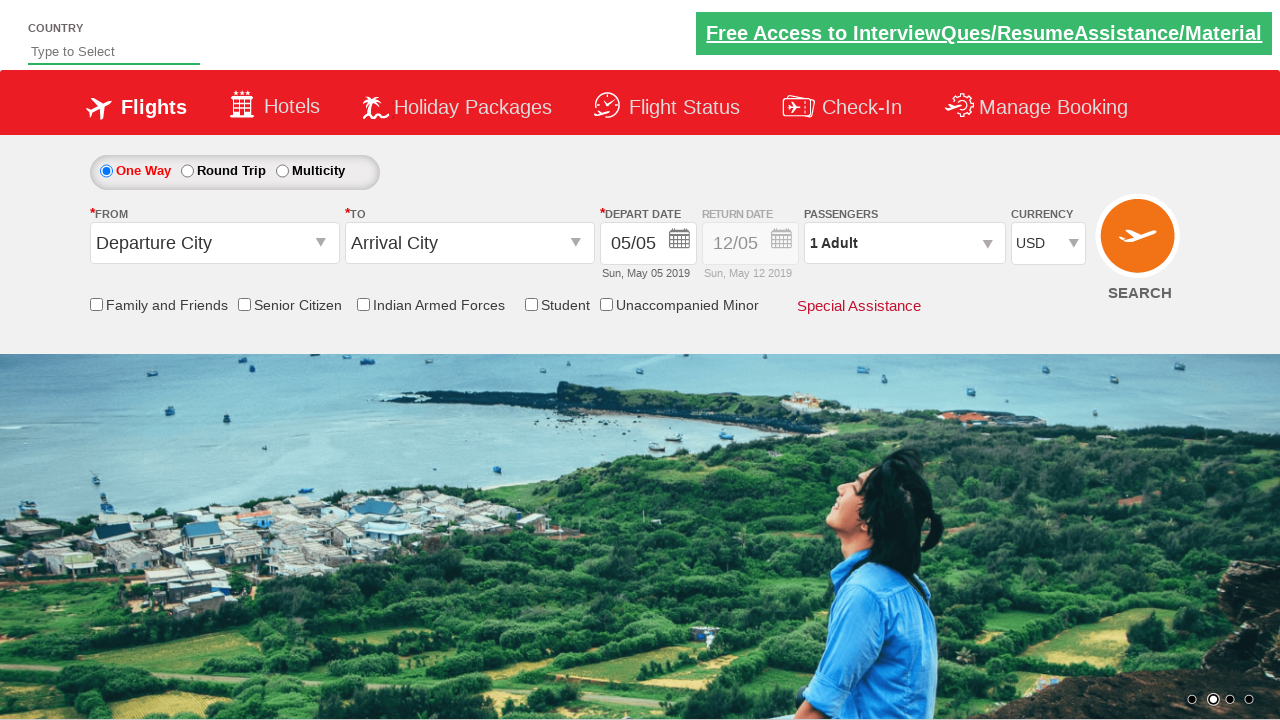

Selected dropdown option 'AED' by visible text on #ctl00_mainContent_DropDownListCurrency
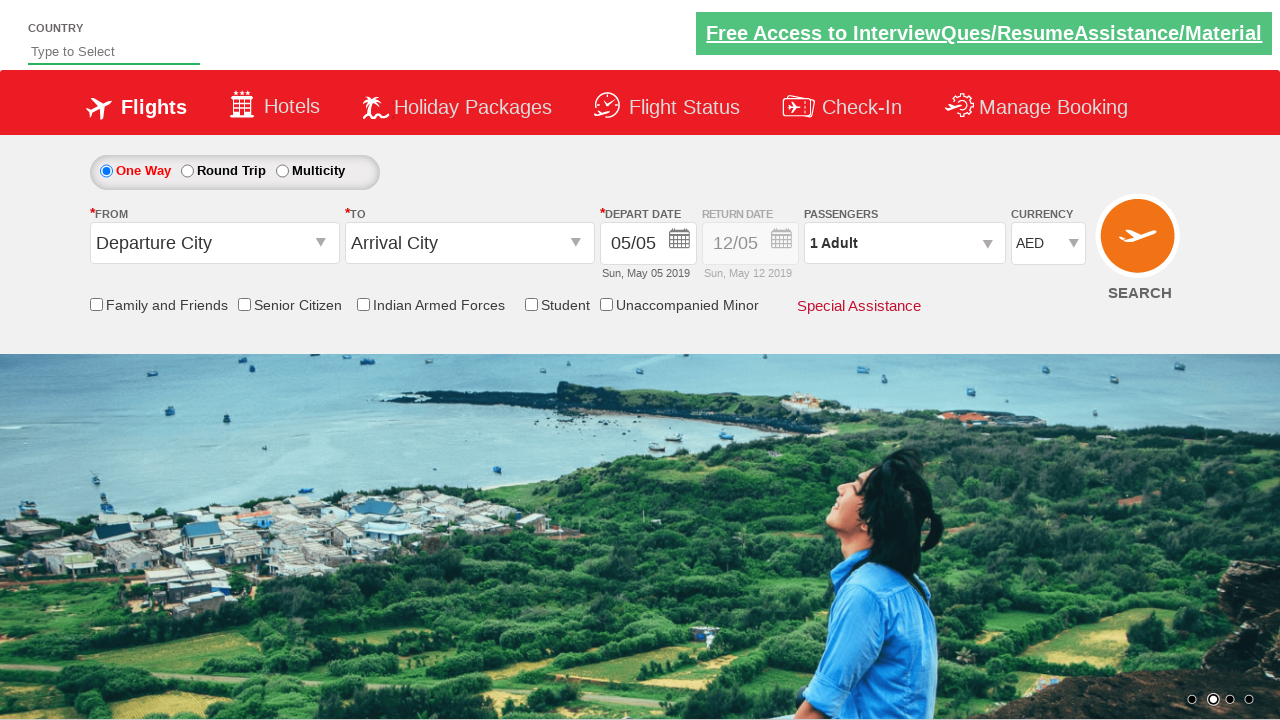

Selected dropdown option 'INR' by value on #ctl00_mainContent_DropDownListCurrency
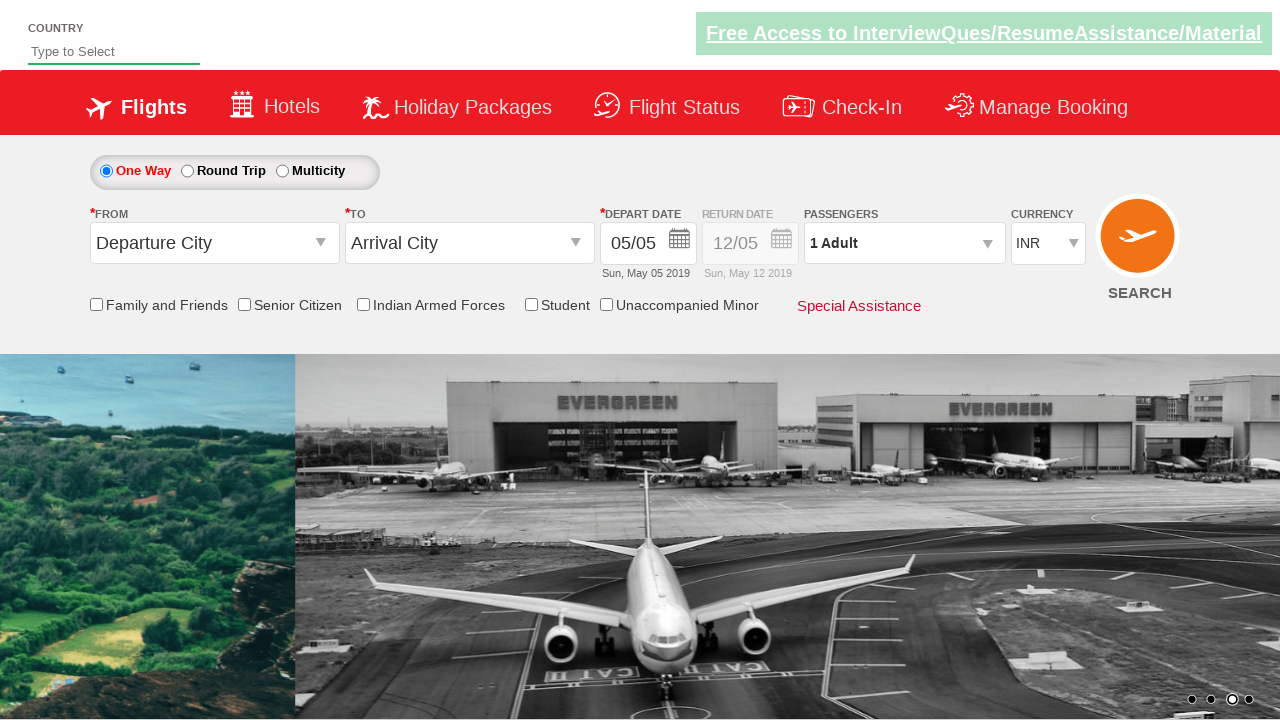

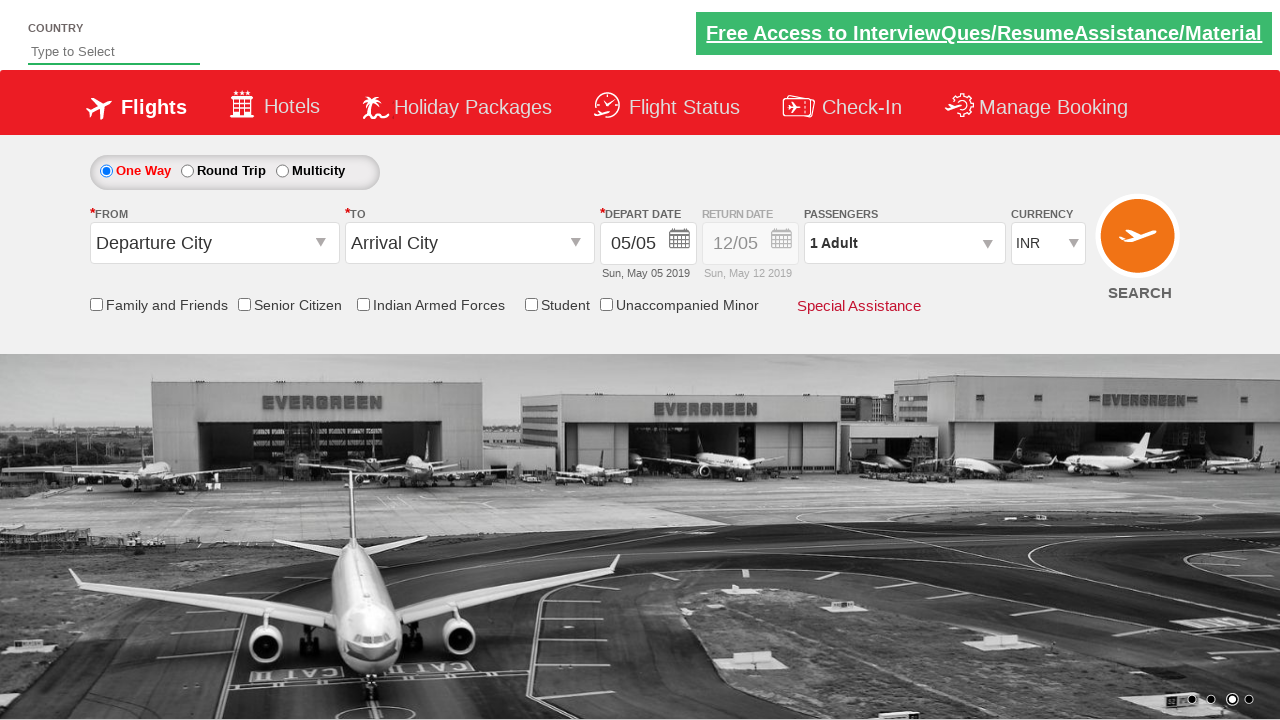